Tests mode toggle functionality between encode and decode modes.

Starting URL: https://www.001236.xyz/en/url

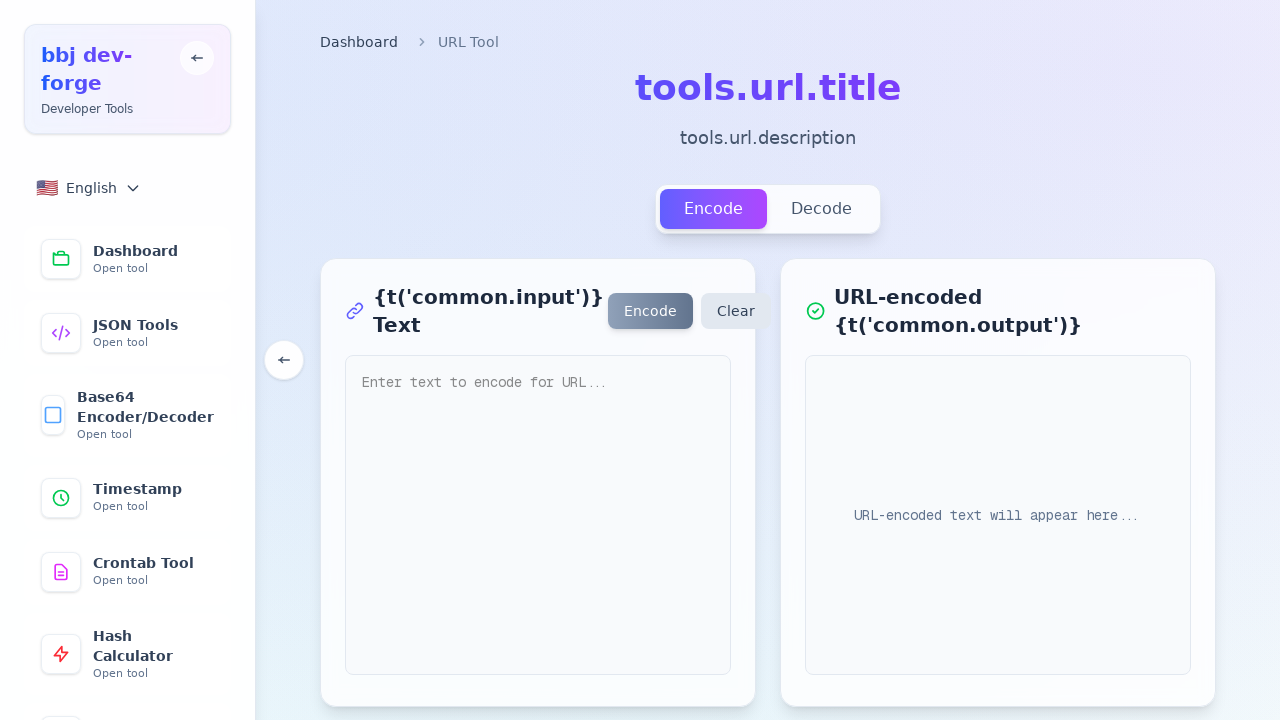

Page loaded - DOM content ready
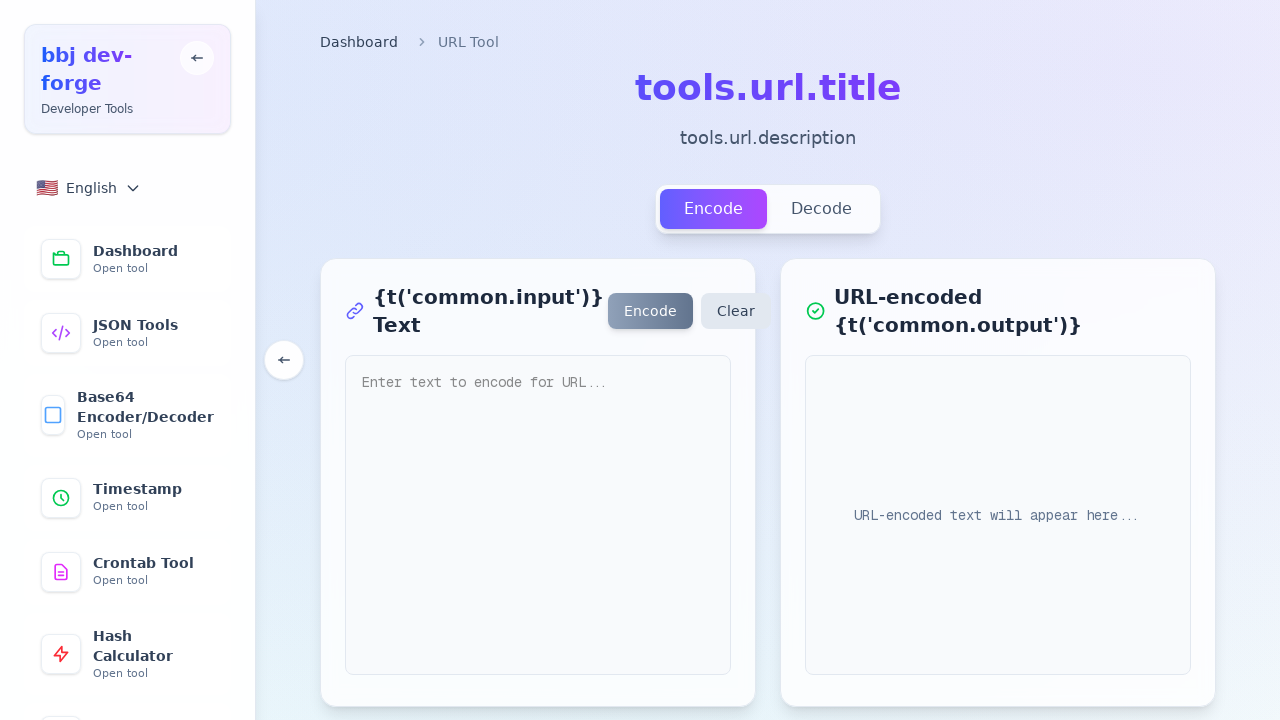

Located URL input field
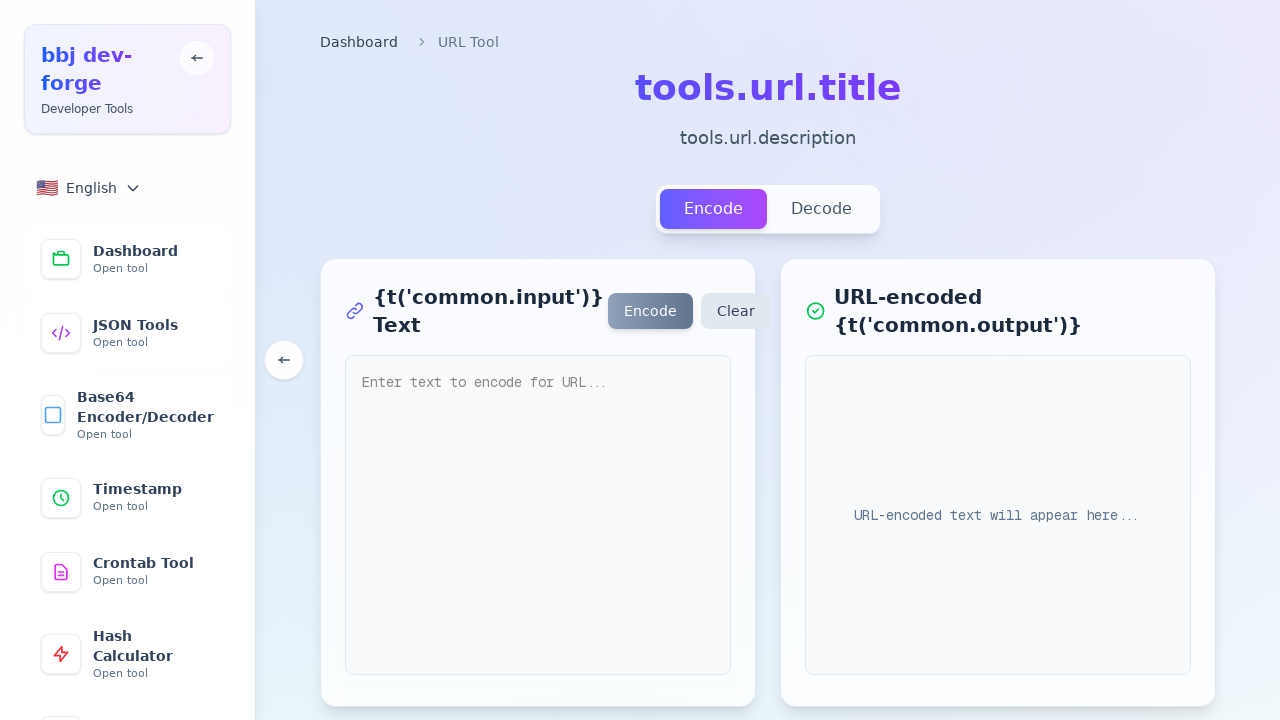

Filled URL input with 'https://example.com/test?param=hello world' on textarea, input[type="text"], input[placeholder*="URL"] >> nth=0
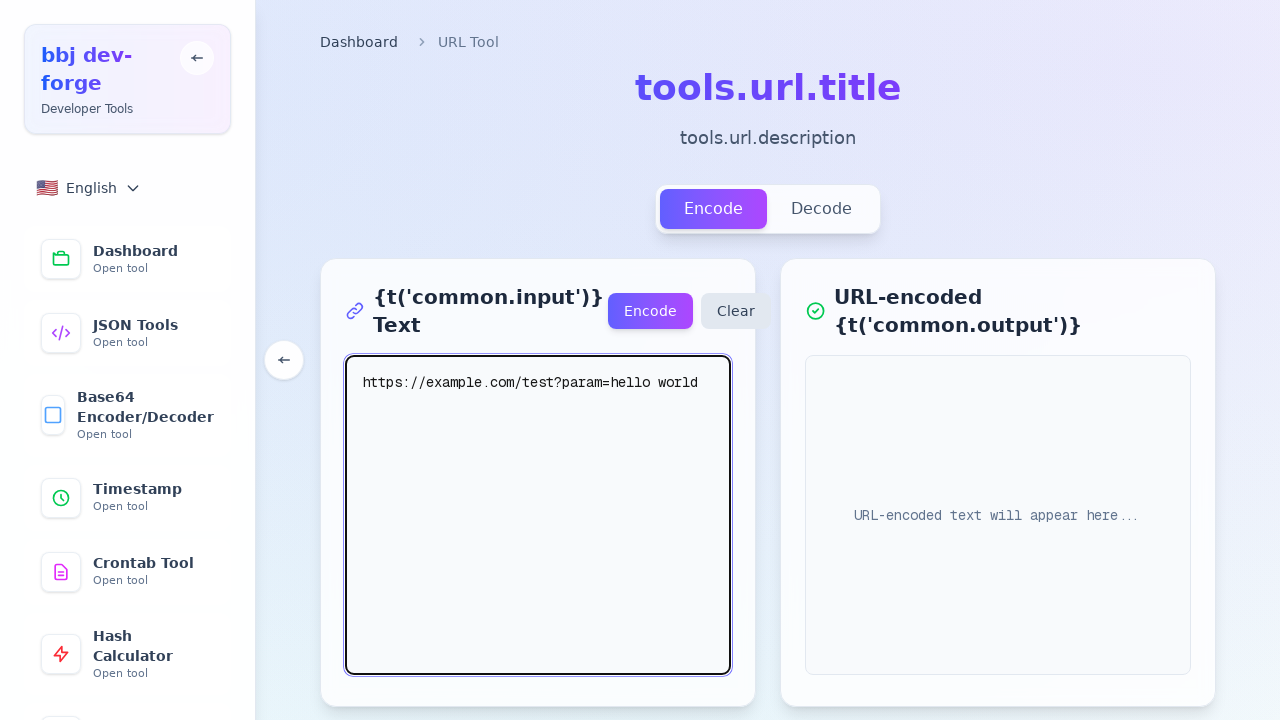

Located mode toggle button
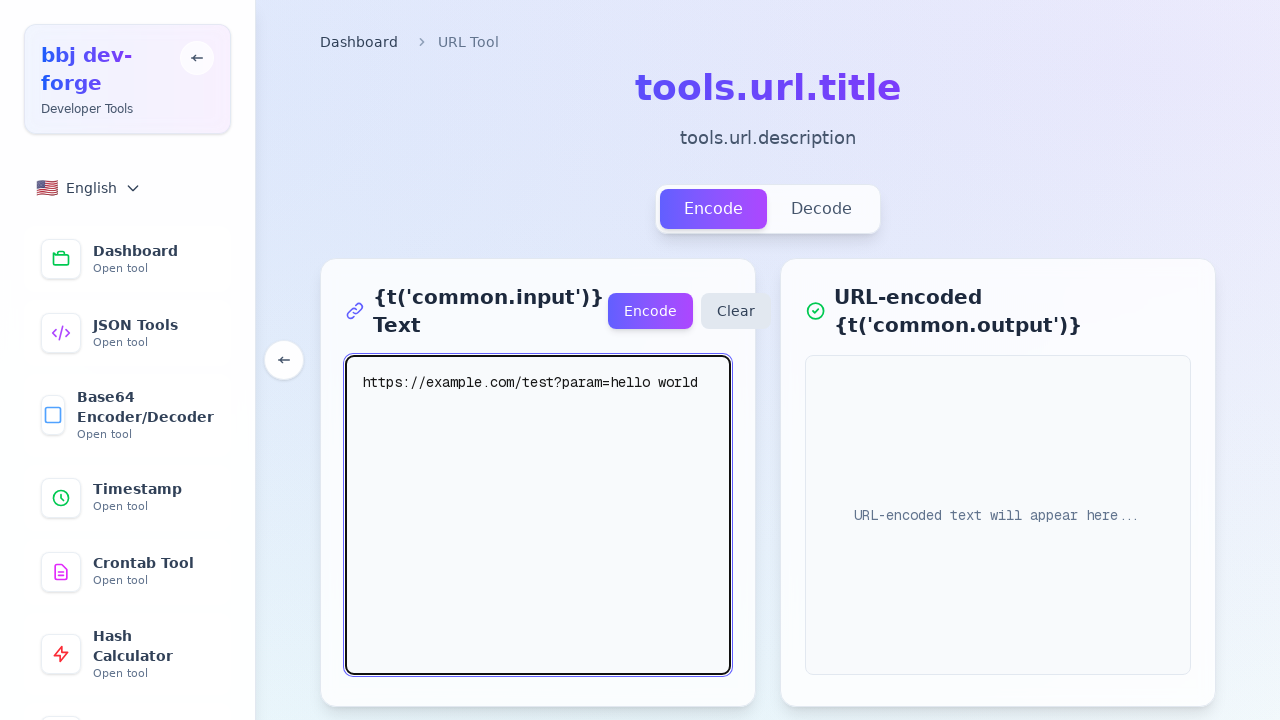

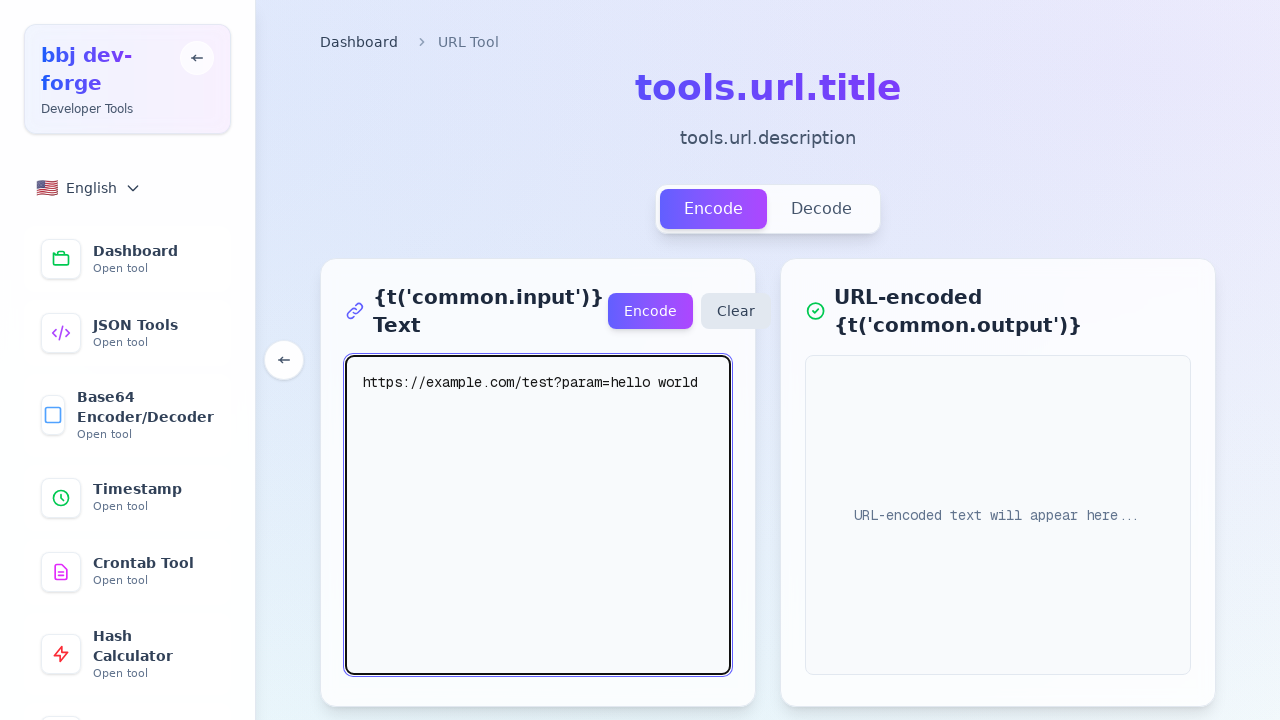